Tests key press detection by pressing the Shift key and verifying the output shows "SHIFT"

Starting URL: https://the-internet.herokuapp.com/

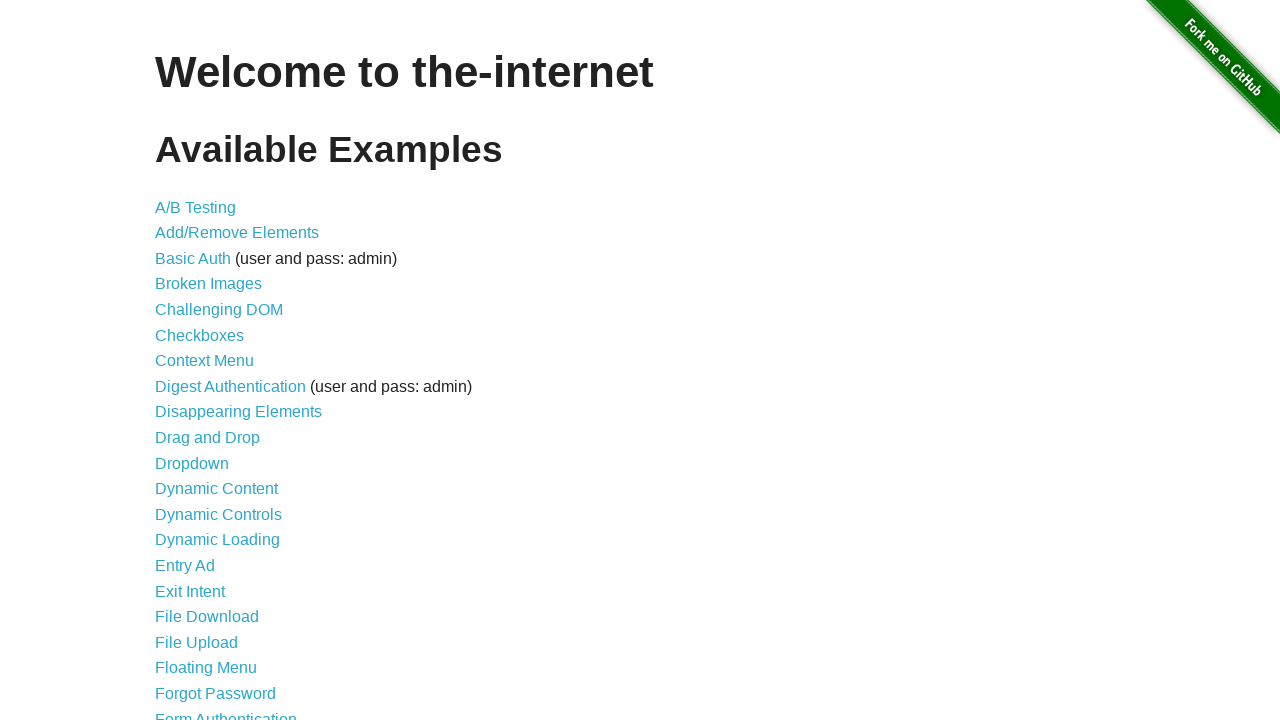

Clicked 'Key Presses' link to navigate to test page at (200, 360) on internal:role=link[name="Key Presses"i]
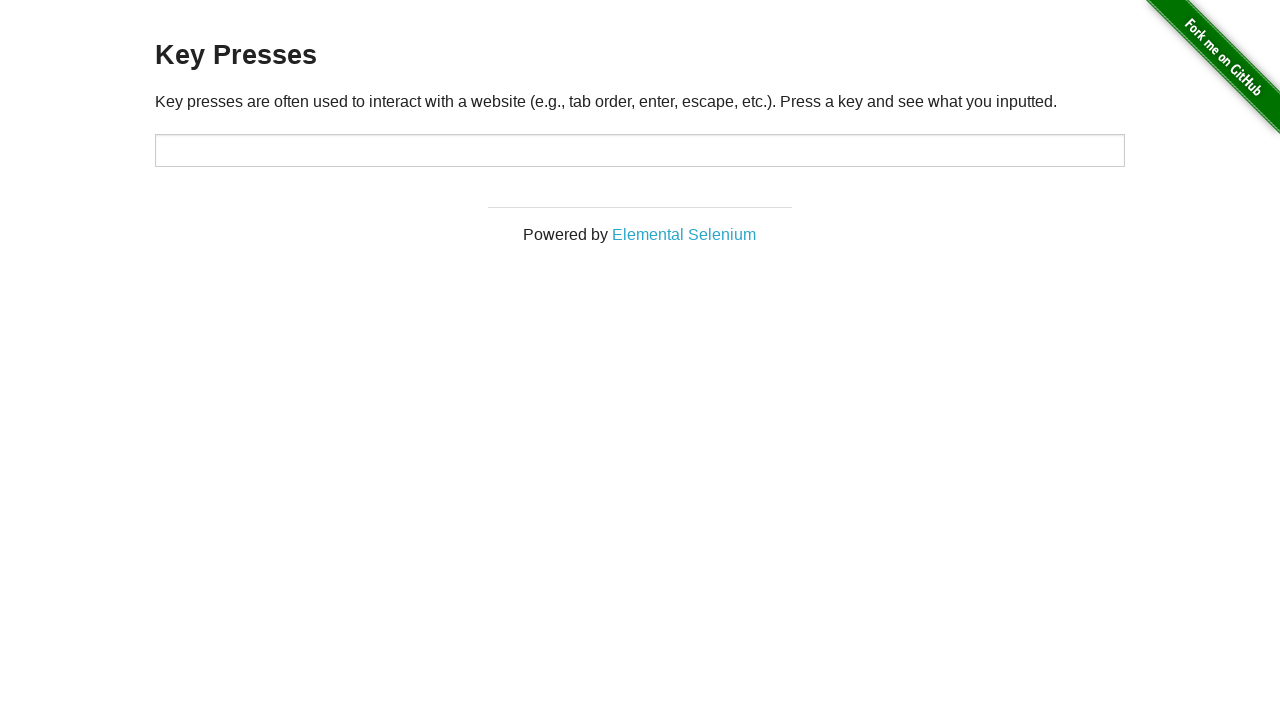

Pressed Shift key in the target input field on #target
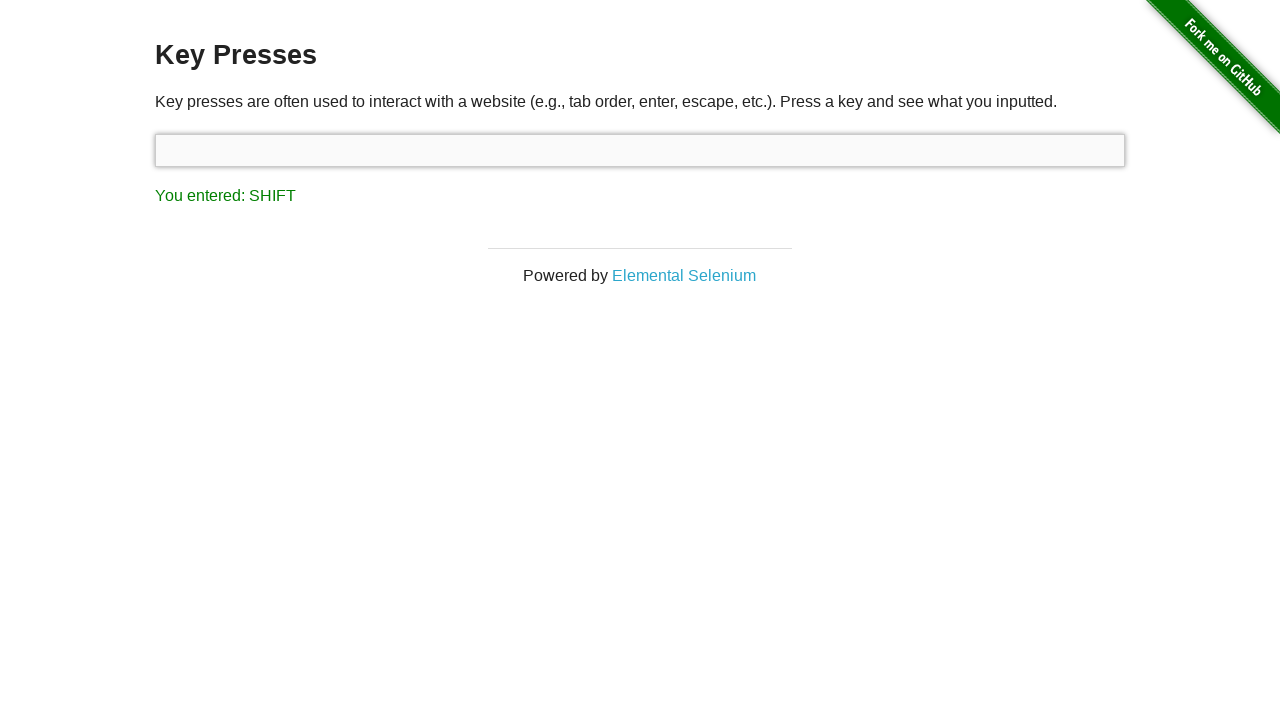

Verified that result text shows 'You entered: SHIFT'
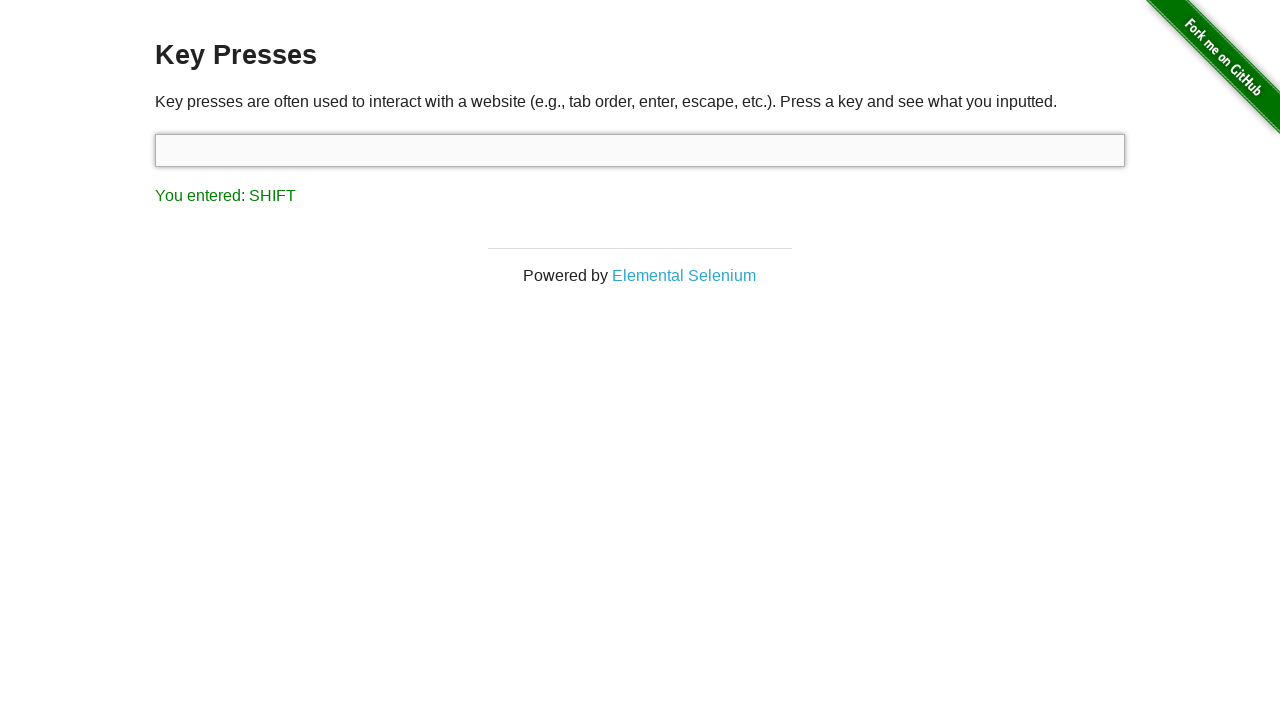

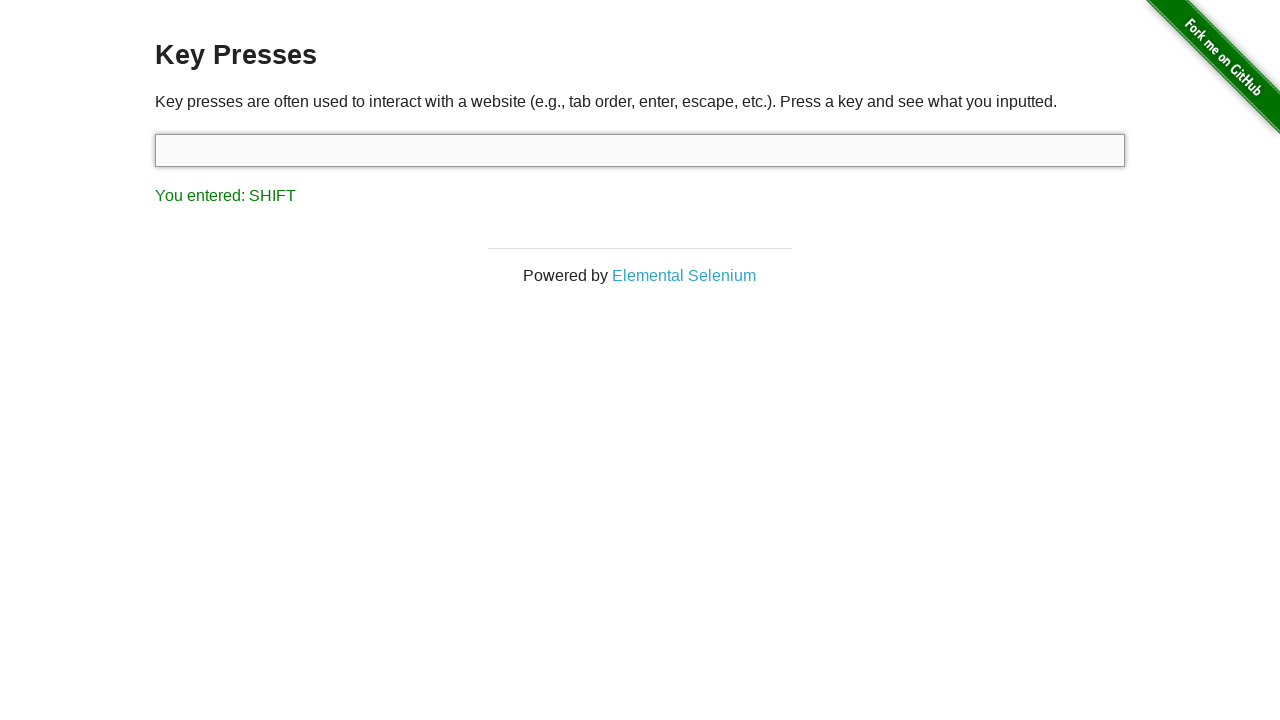